Tests right-click context menu functionality by navigating to the context menu page and performing a right-click action on a designated area

Starting URL: https://the-internet.herokuapp.com/

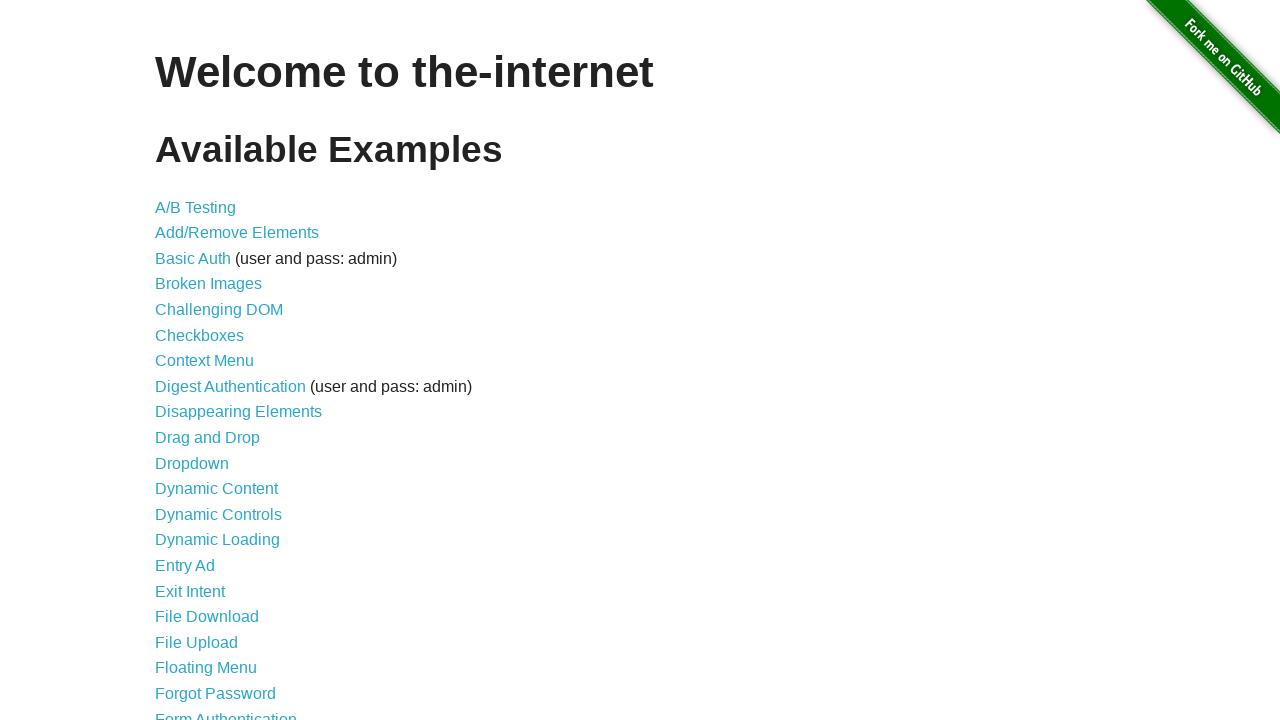

Clicked on 'Context Menu' link to navigate to context menu page at (204, 361) on xpath=//a[contains(text(), 'Context Menu')]
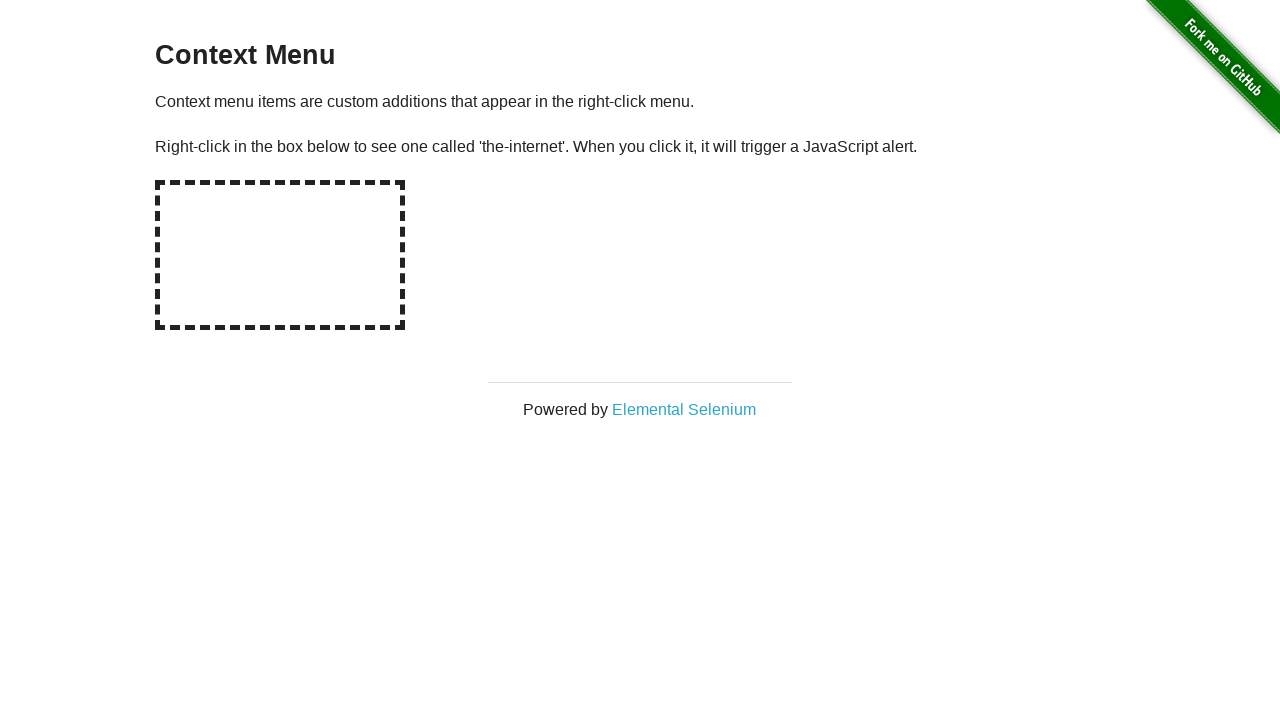

Located the hot-spot area for right-click action
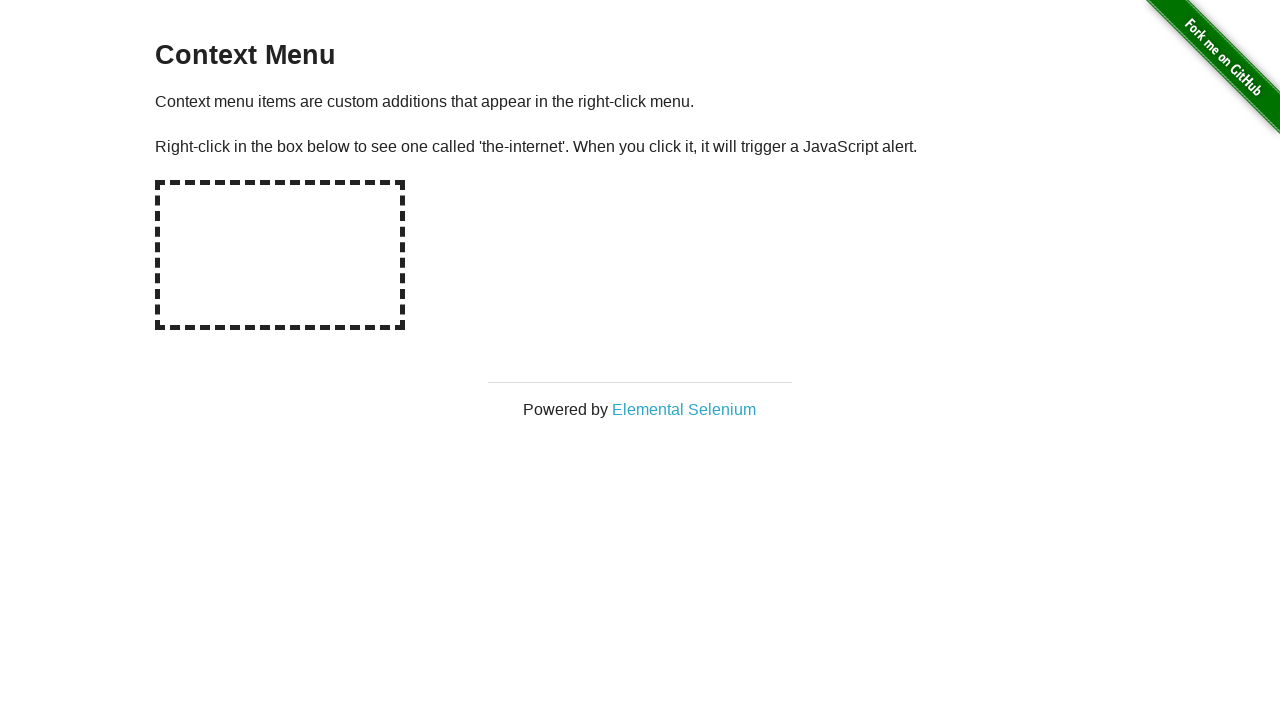

Performed right-click on the hot-spot area at (280, 255) on #hot-spot
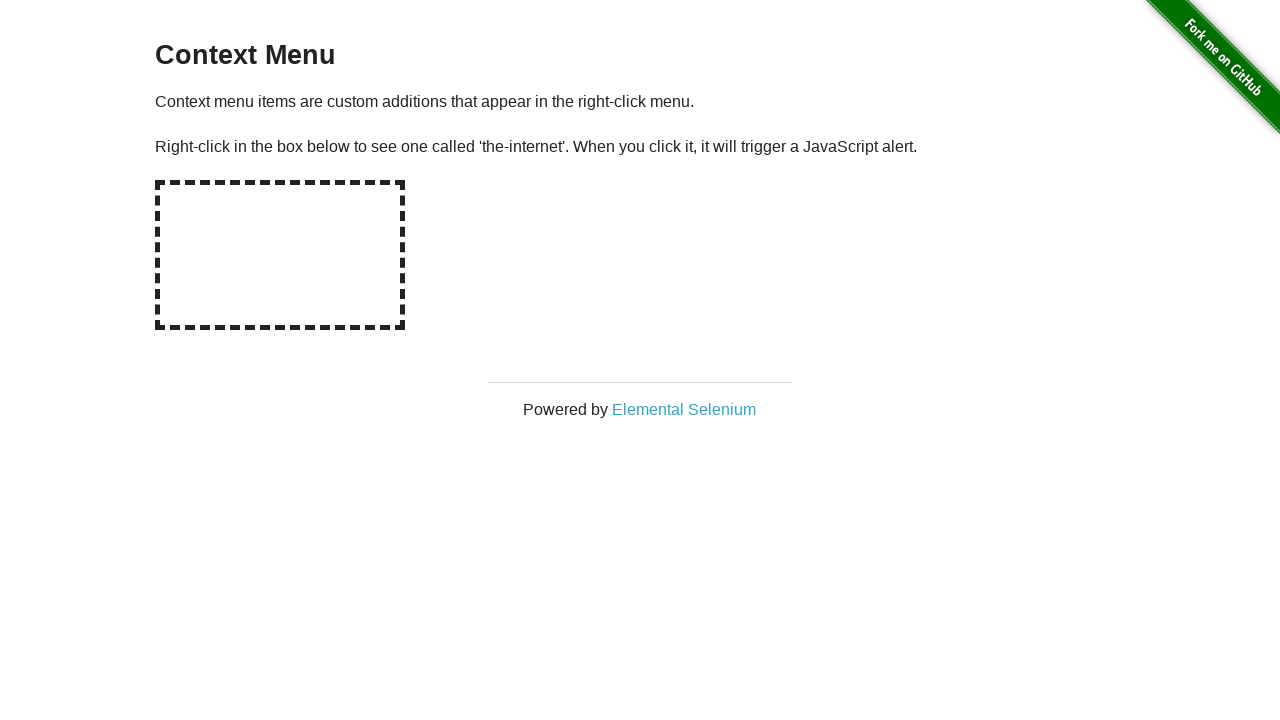

Set up dialog handler to accept alerts
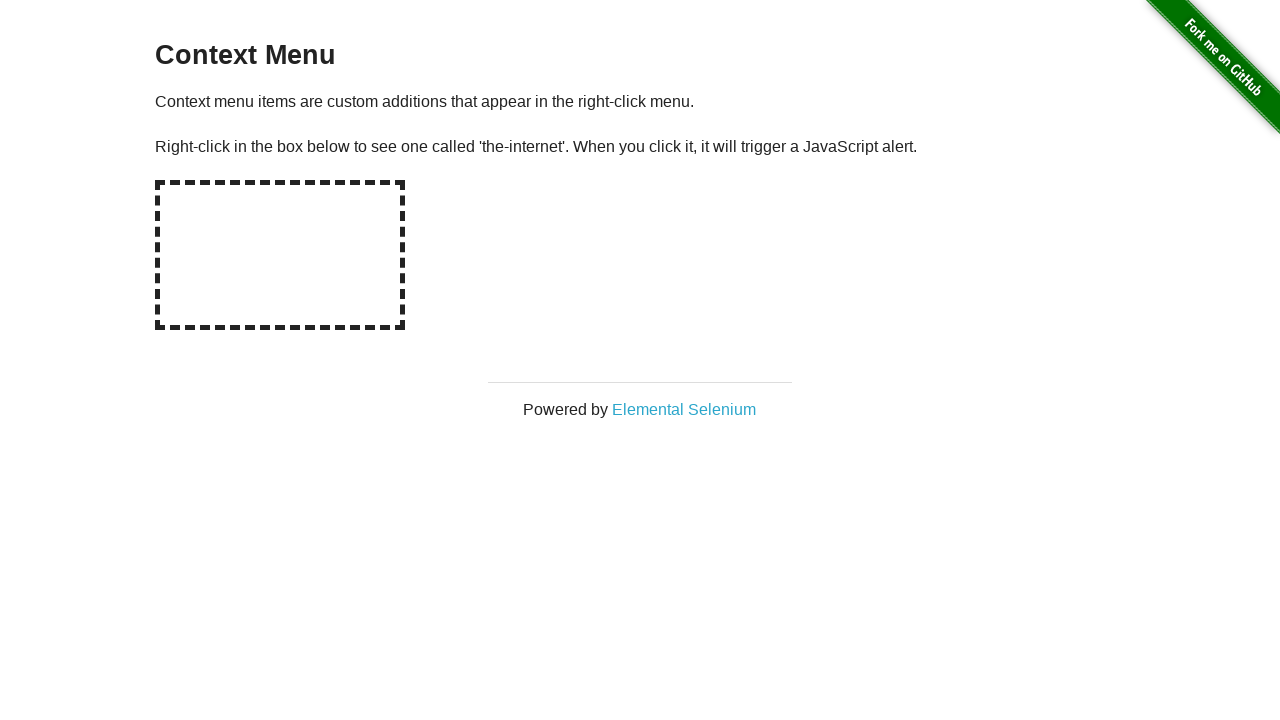

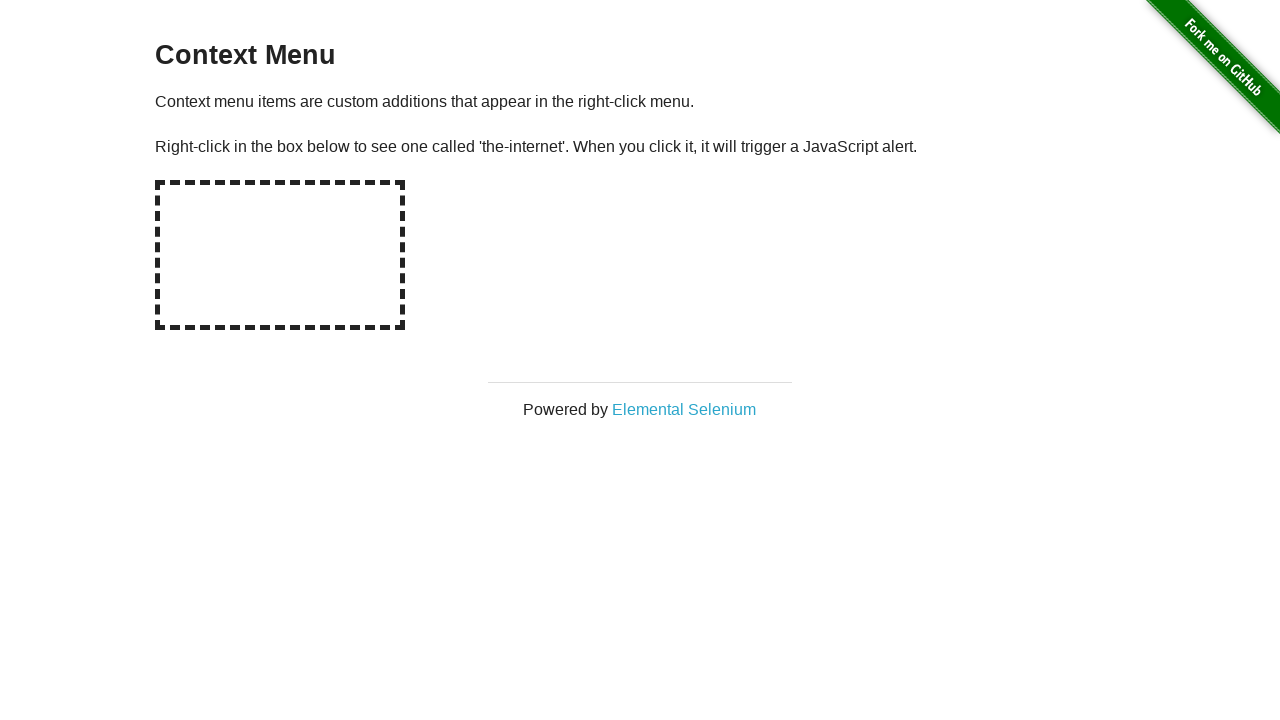